Tests the jQuery UI color picker by dragging red, green, and blue slider controls to adjust color values

Starting URL: https://jqueryui.com/slider/#colorpicker

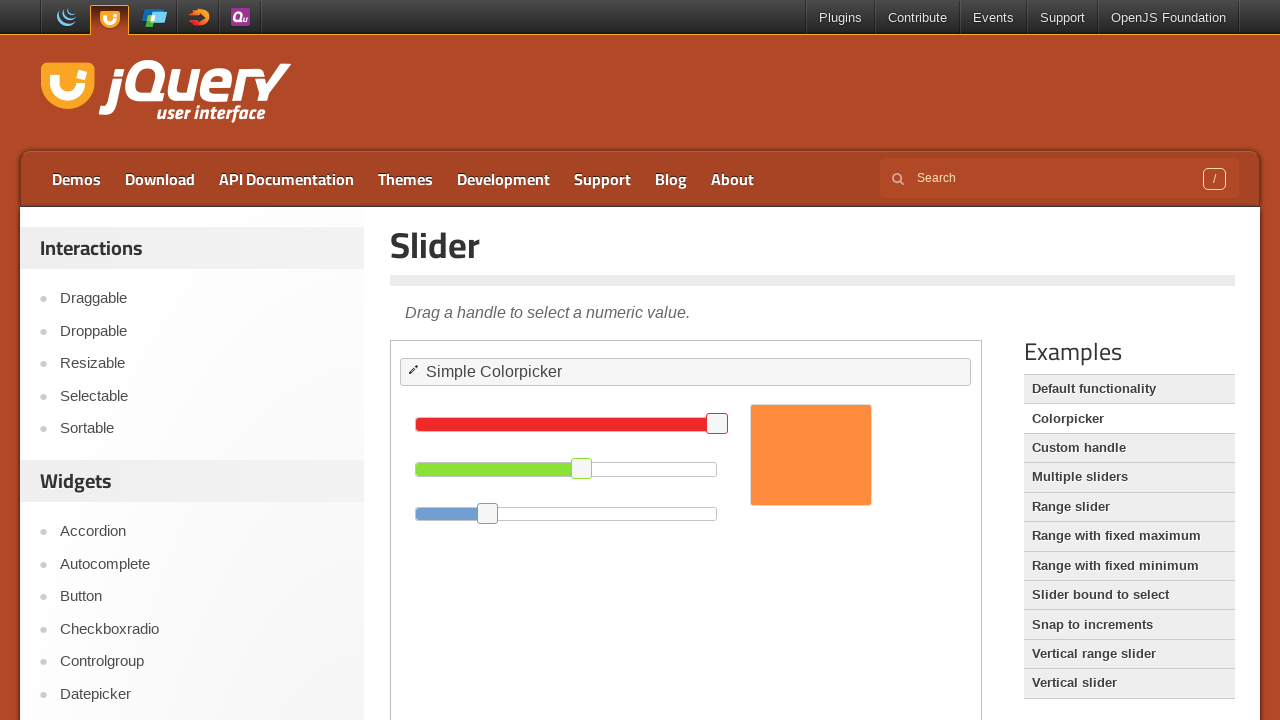

Located iframe containing color picker
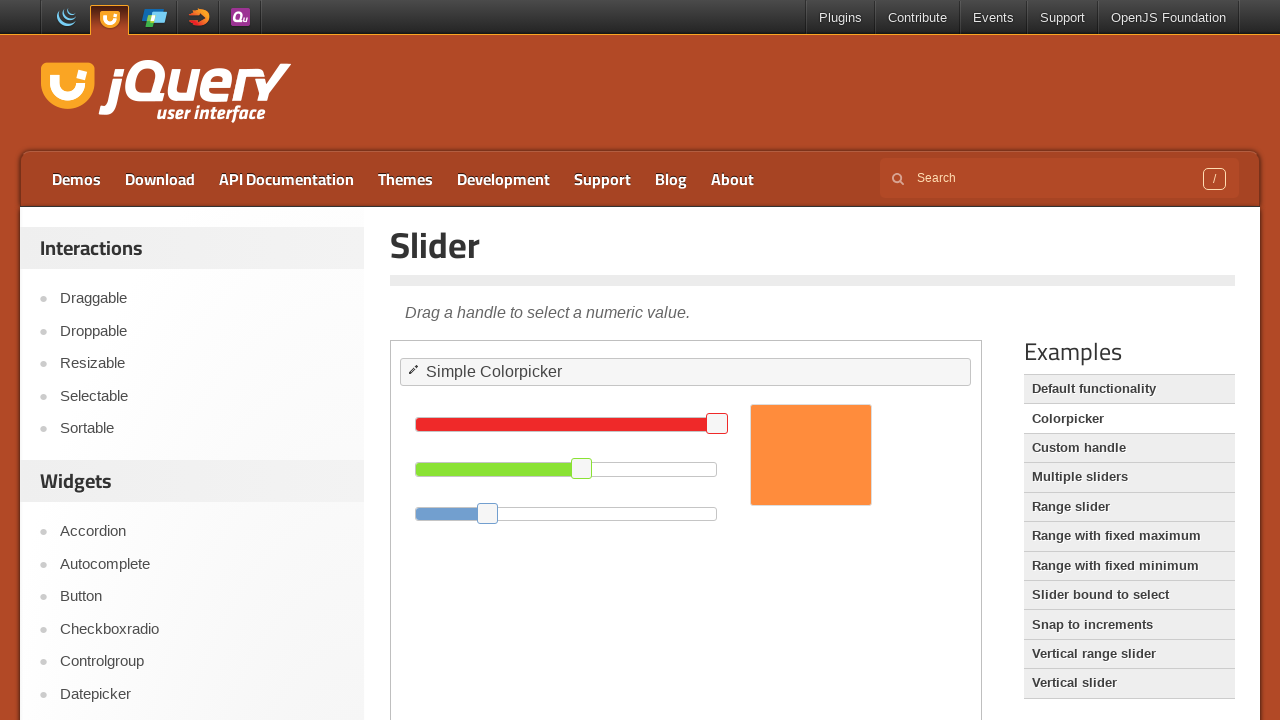

Located red slider handle
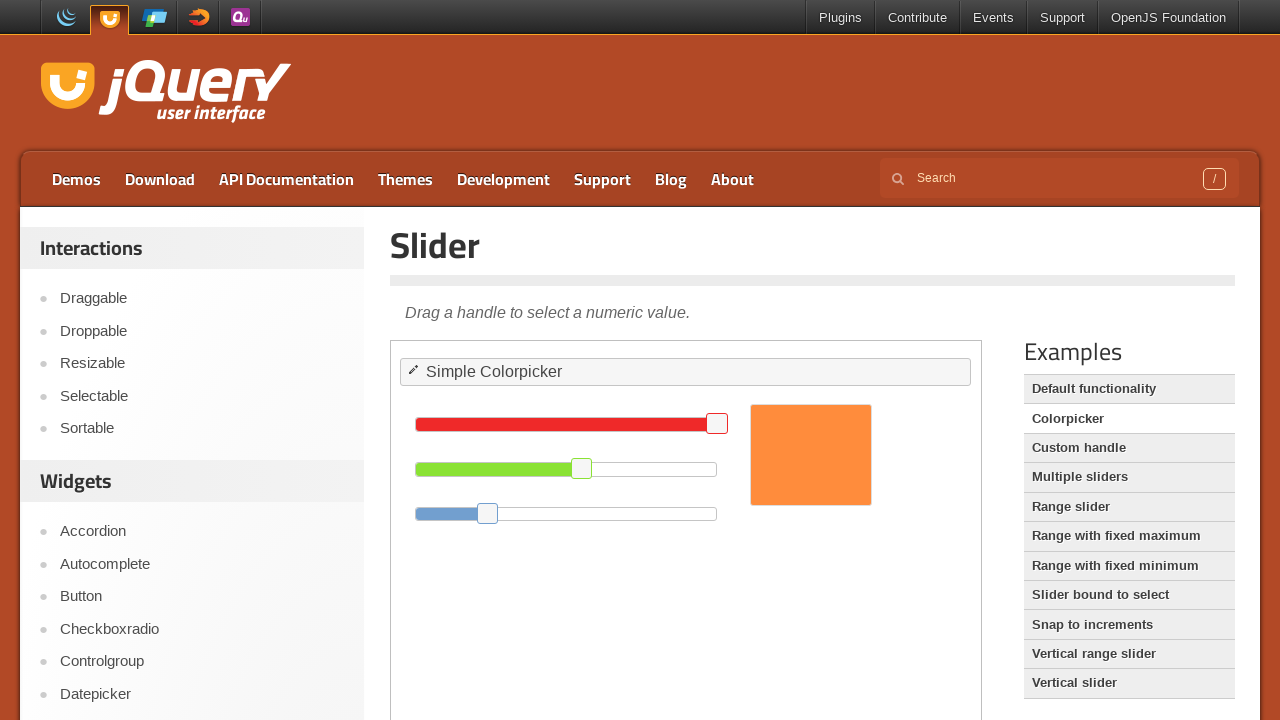

Located green slider handle
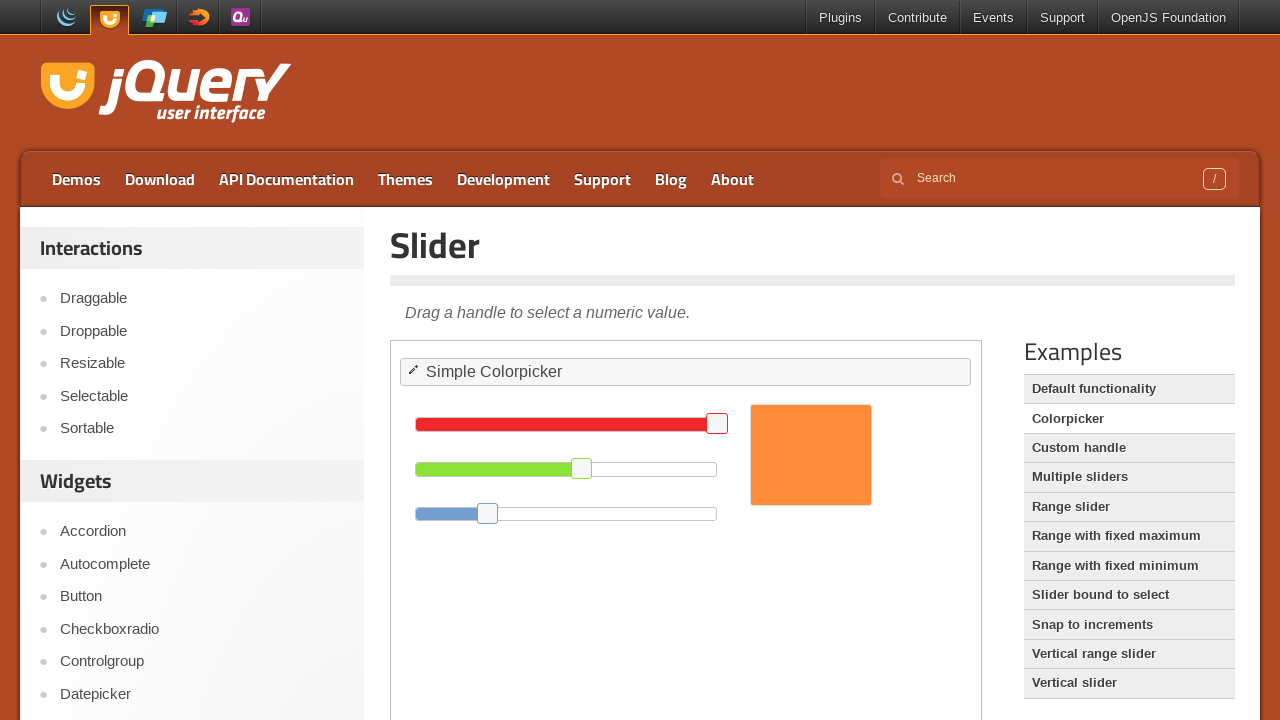

Located blue slider handle
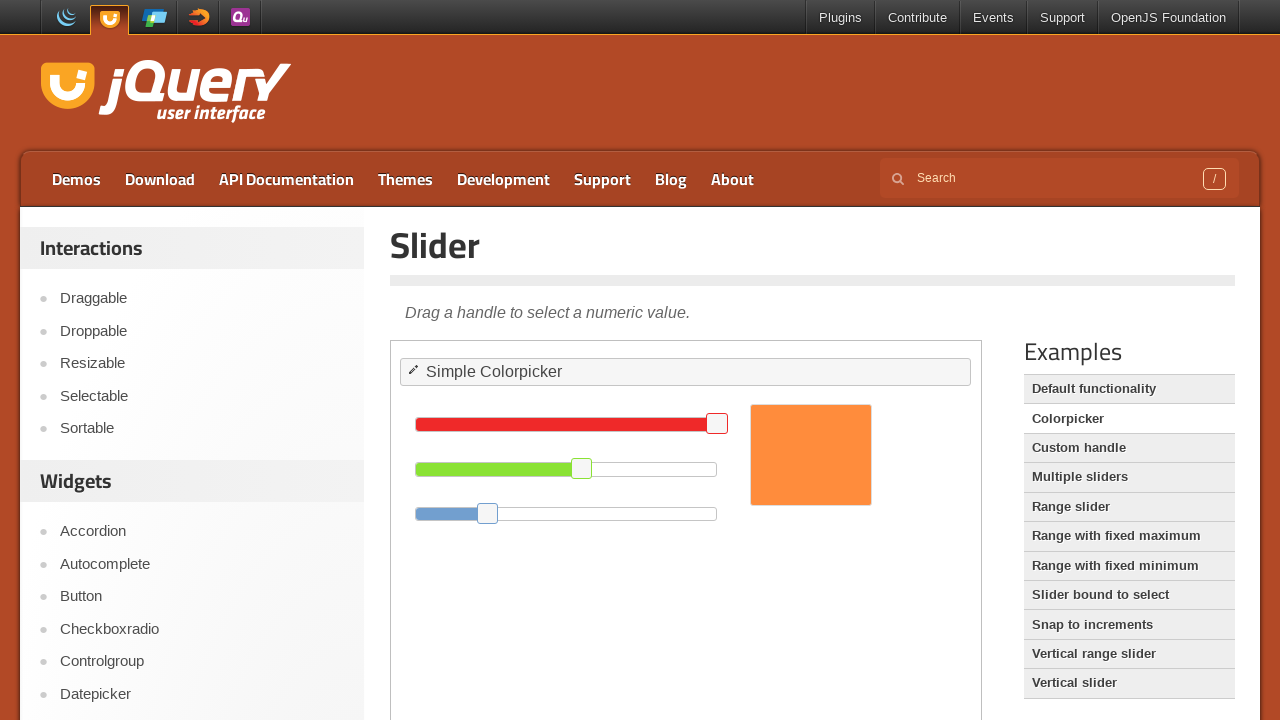

Moved mouse to red slider handle at (566, 424)
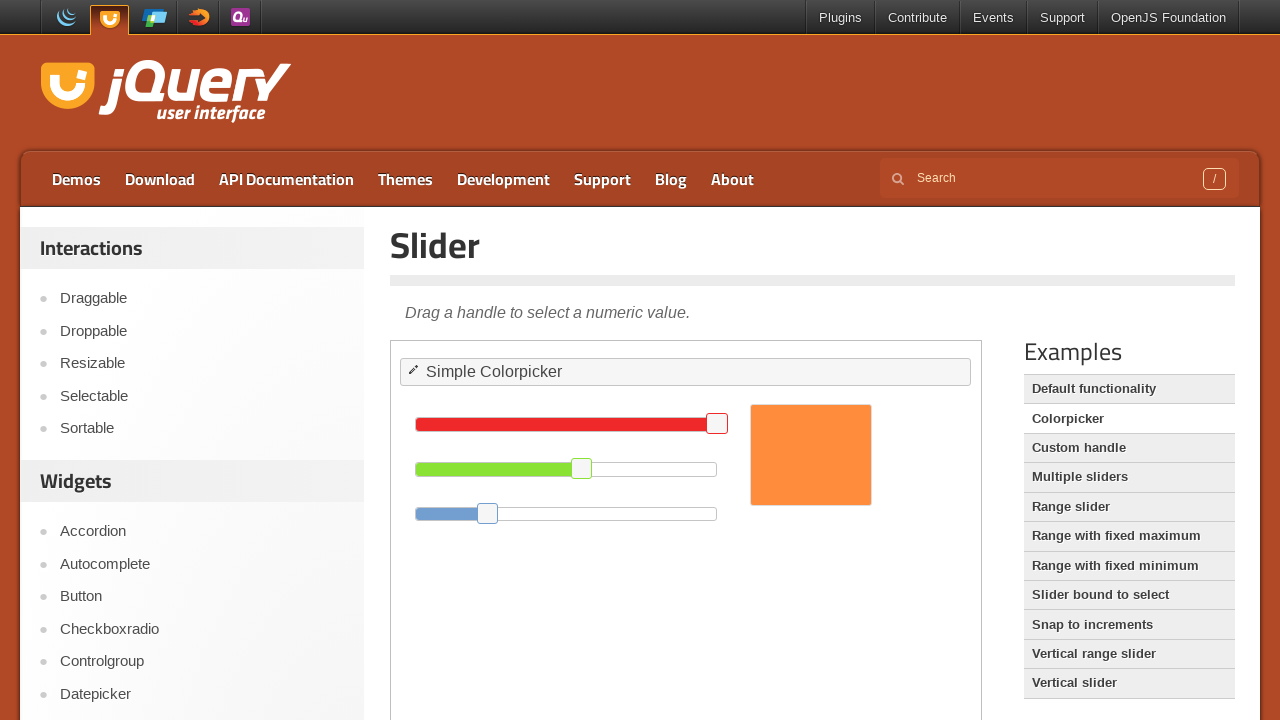

Pressed mouse button on red slider at (566, 424)
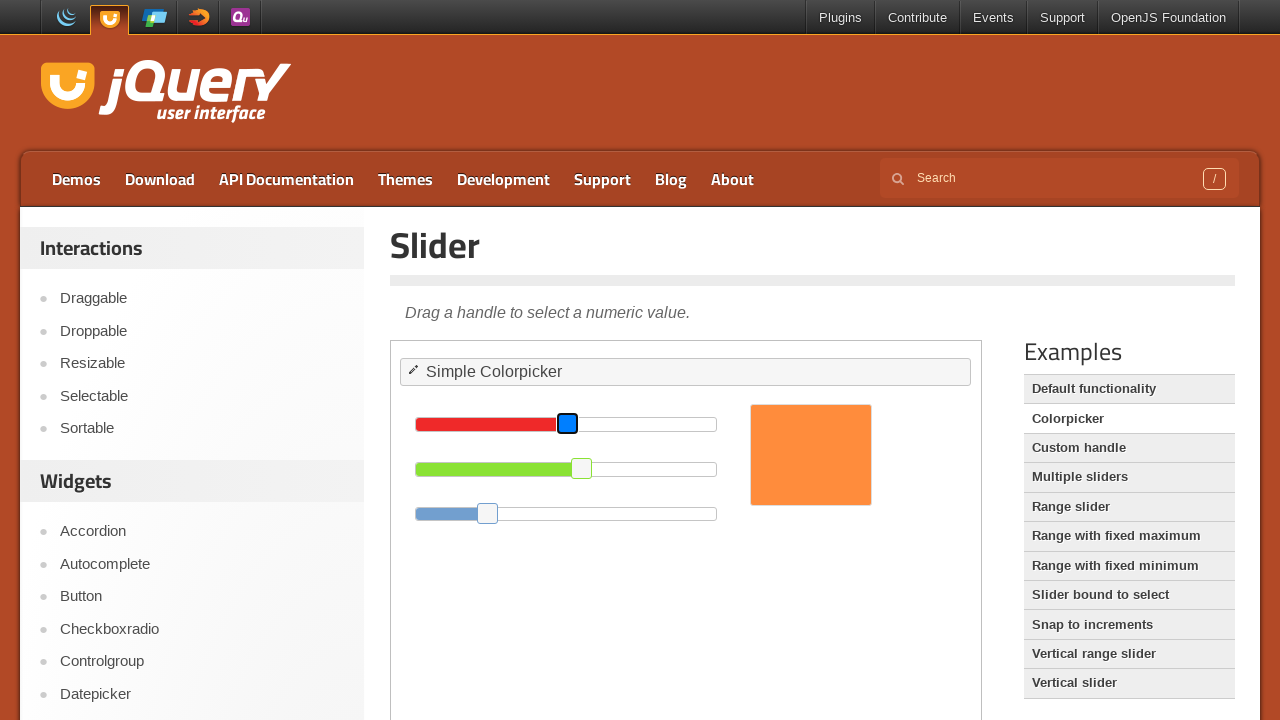

Dragged red slider to the left to decrease red value at (516, 424)
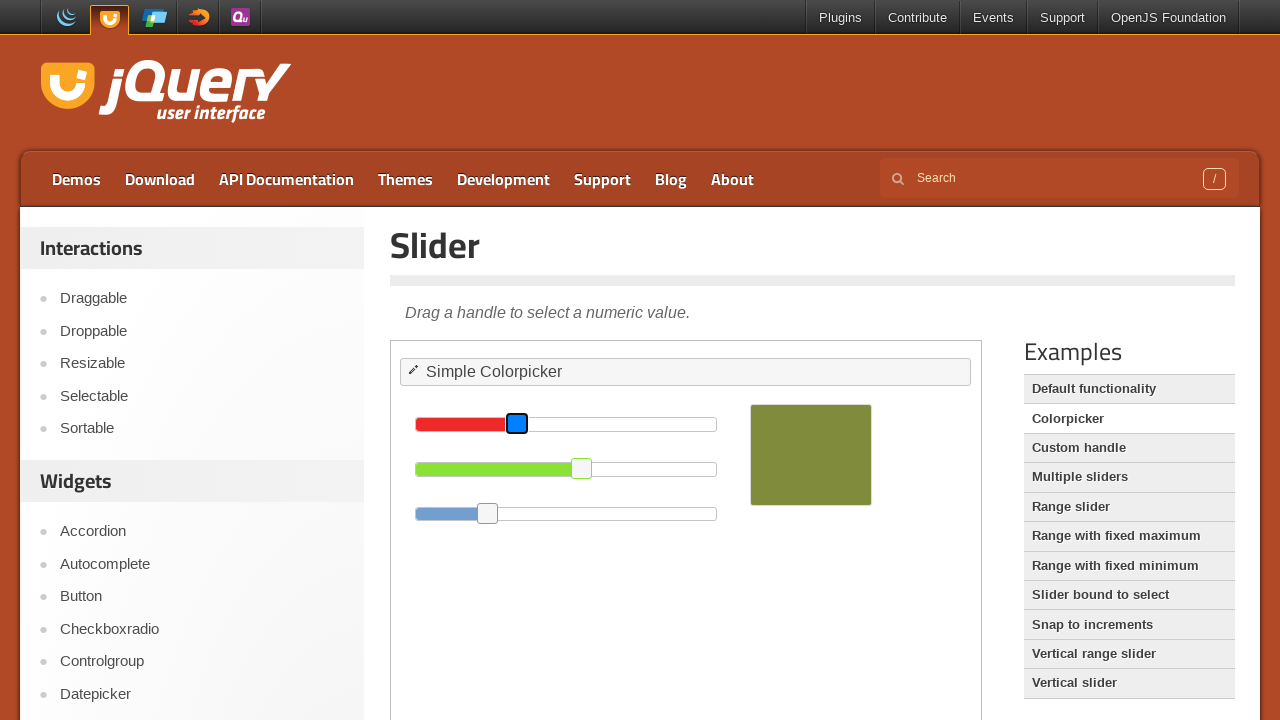

Released mouse button on red slider at (516, 424)
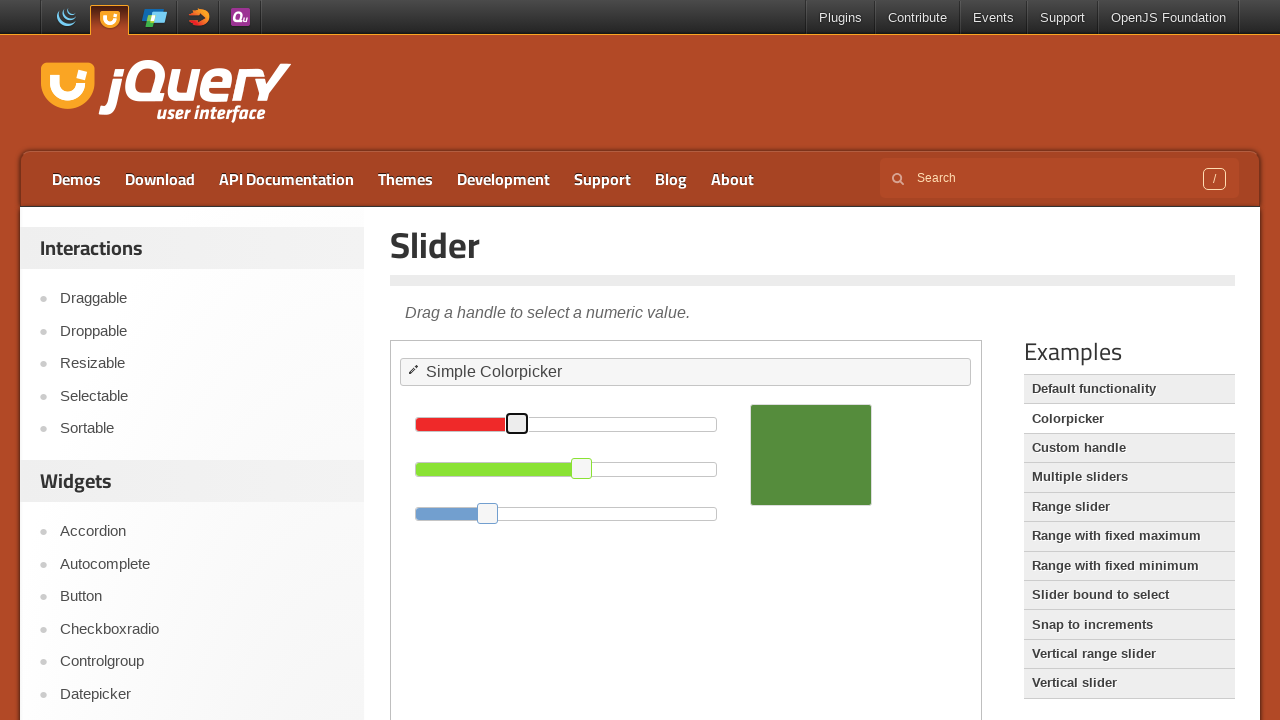

Moved mouse to green slider handle at (498, 469)
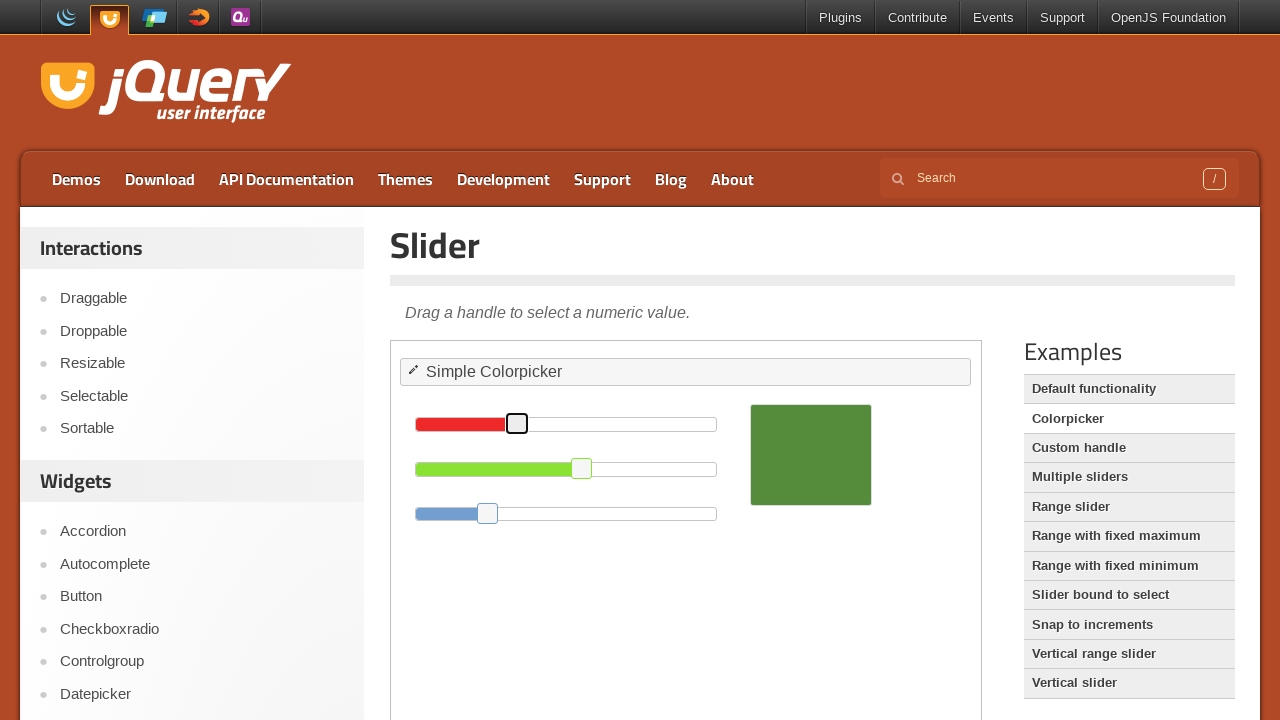

Pressed mouse button on green slider at (498, 469)
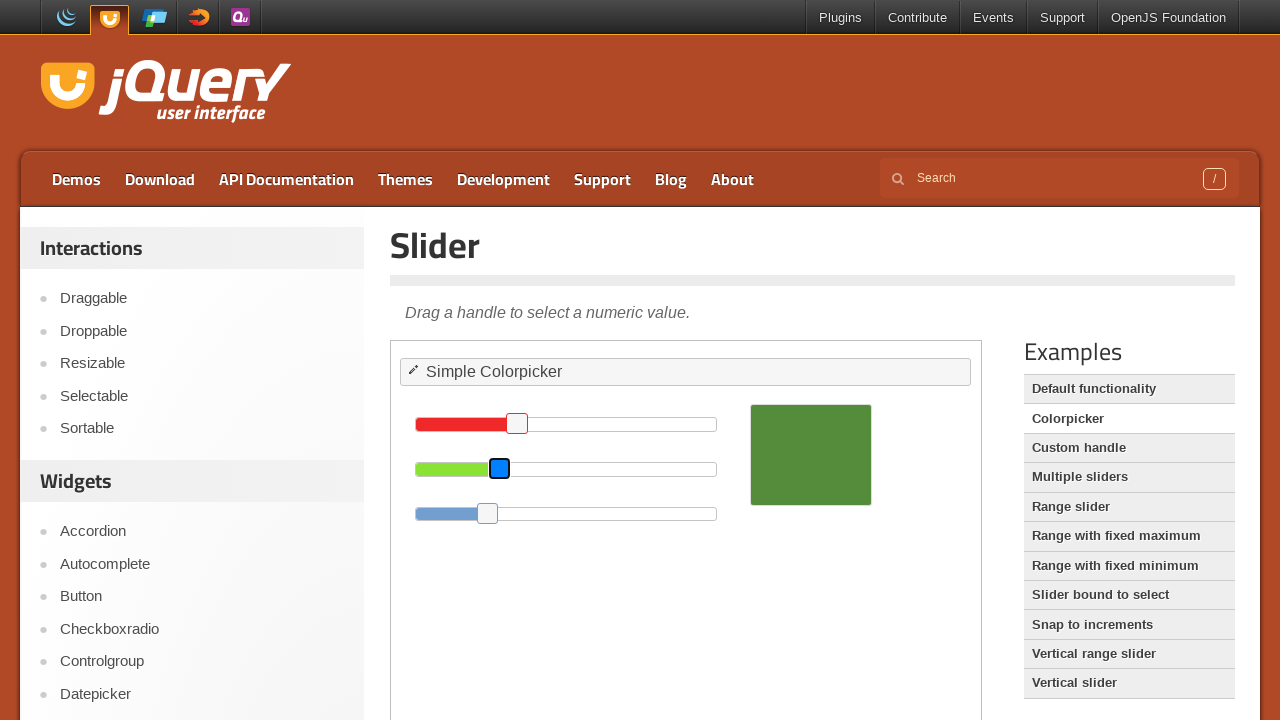

Dragged green slider to the left to decrease green value at (448, 469)
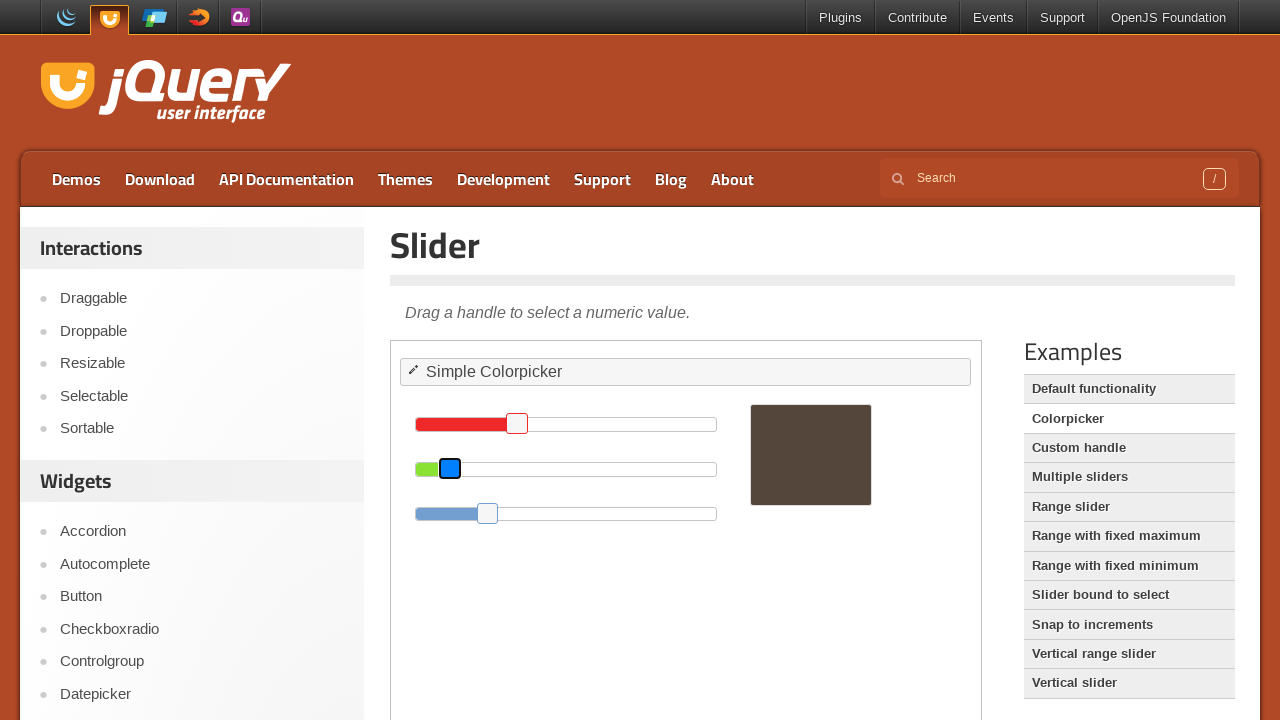

Released mouse button on green slider at (448, 469)
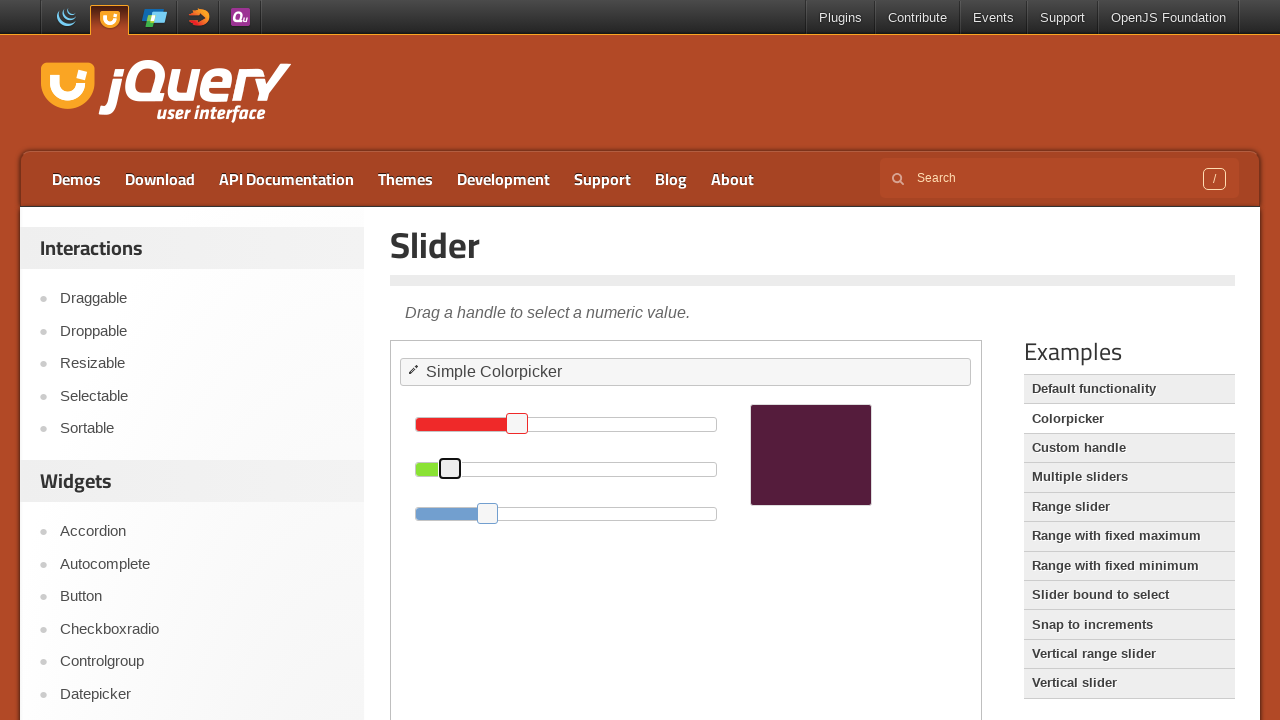

Moved mouse to blue slider handle at (451, 514)
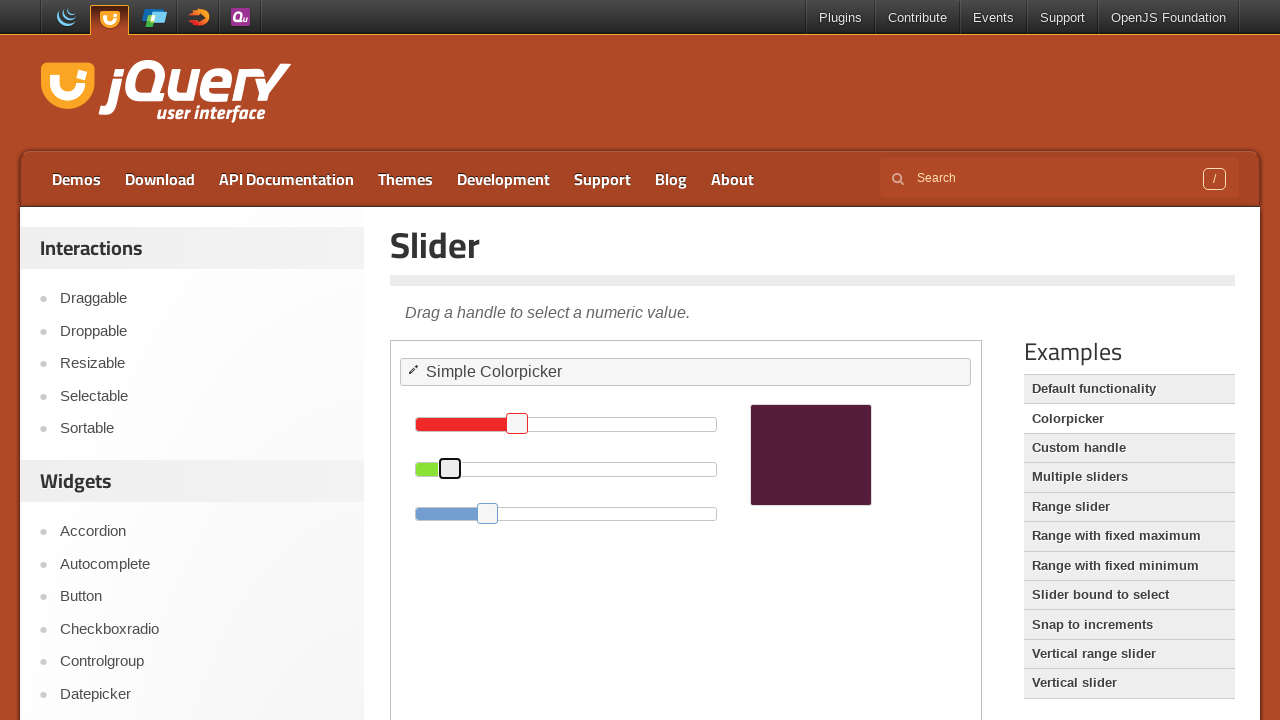

Pressed mouse button on blue slider at (451, 514)
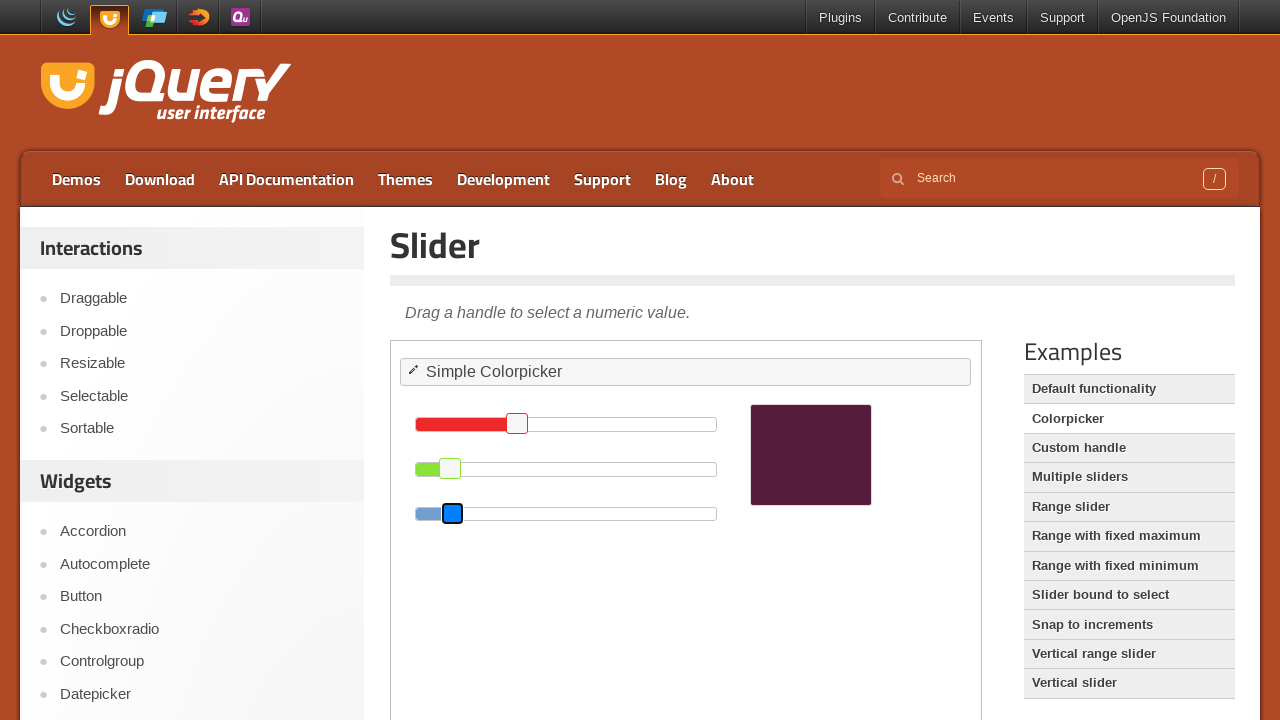

Dragged blue slider to the right to increase blue value at (491, 514)
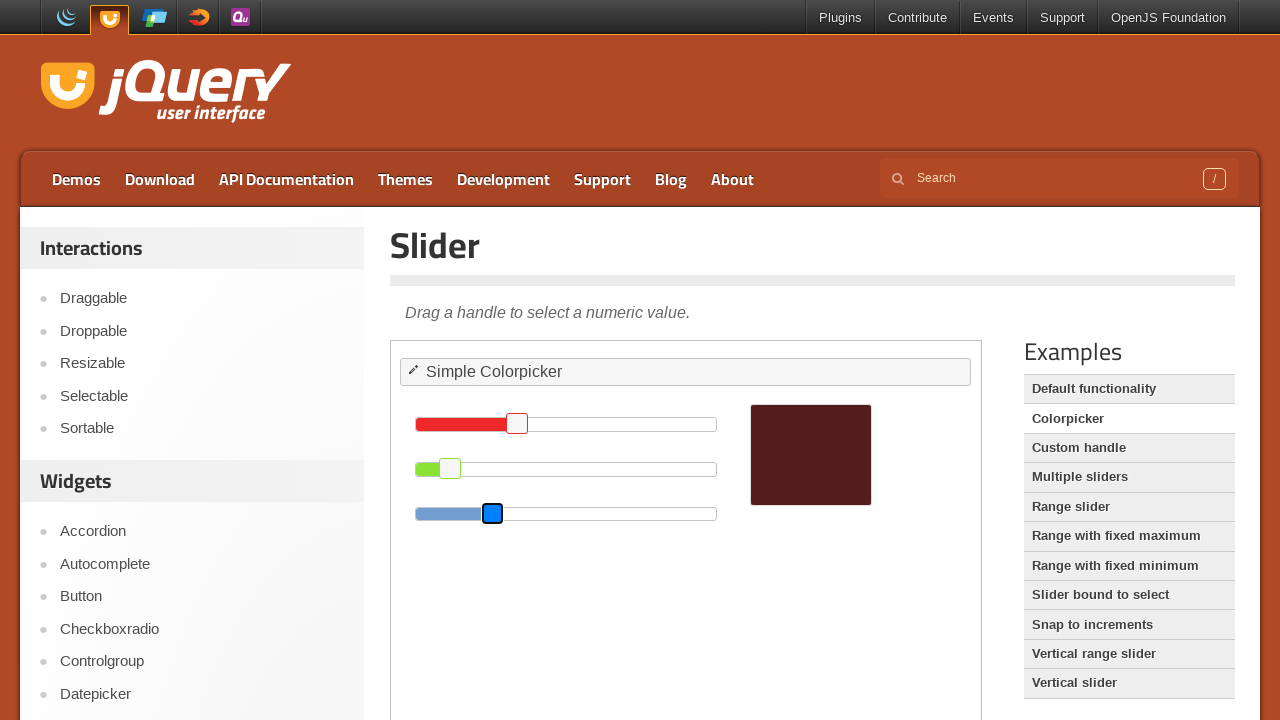

Released mouse button on blue slider at (491, 514)
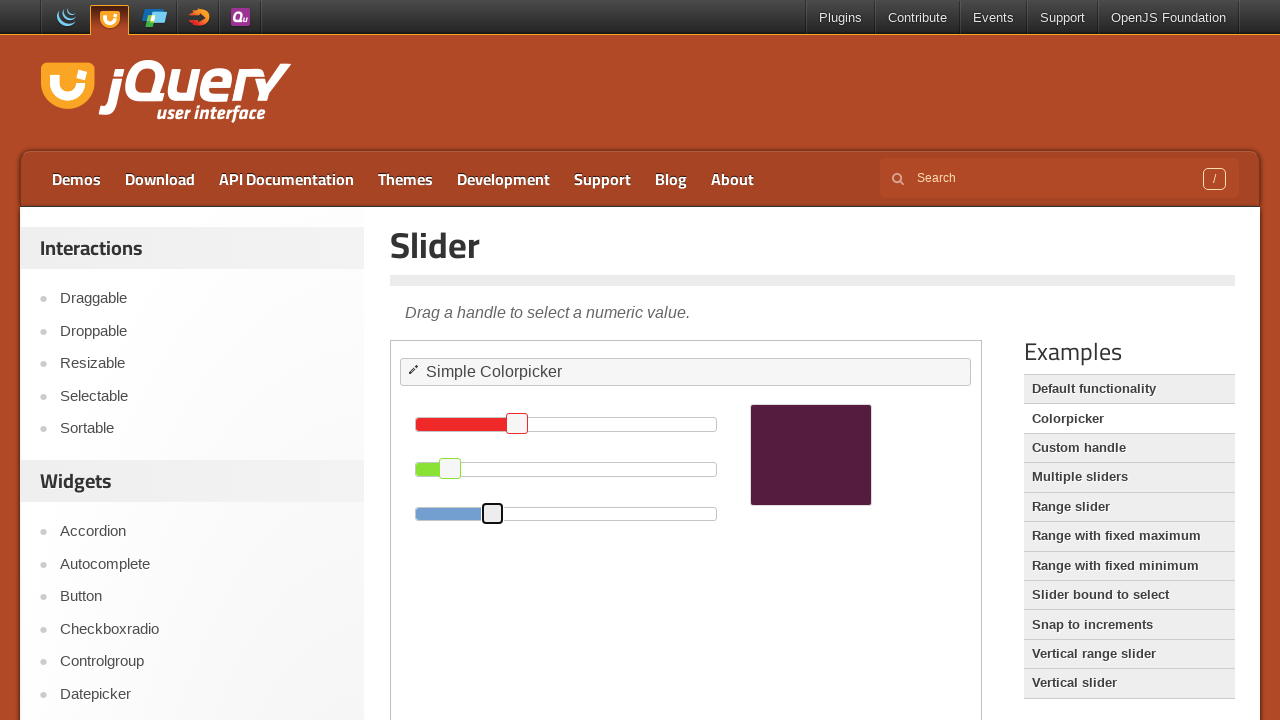

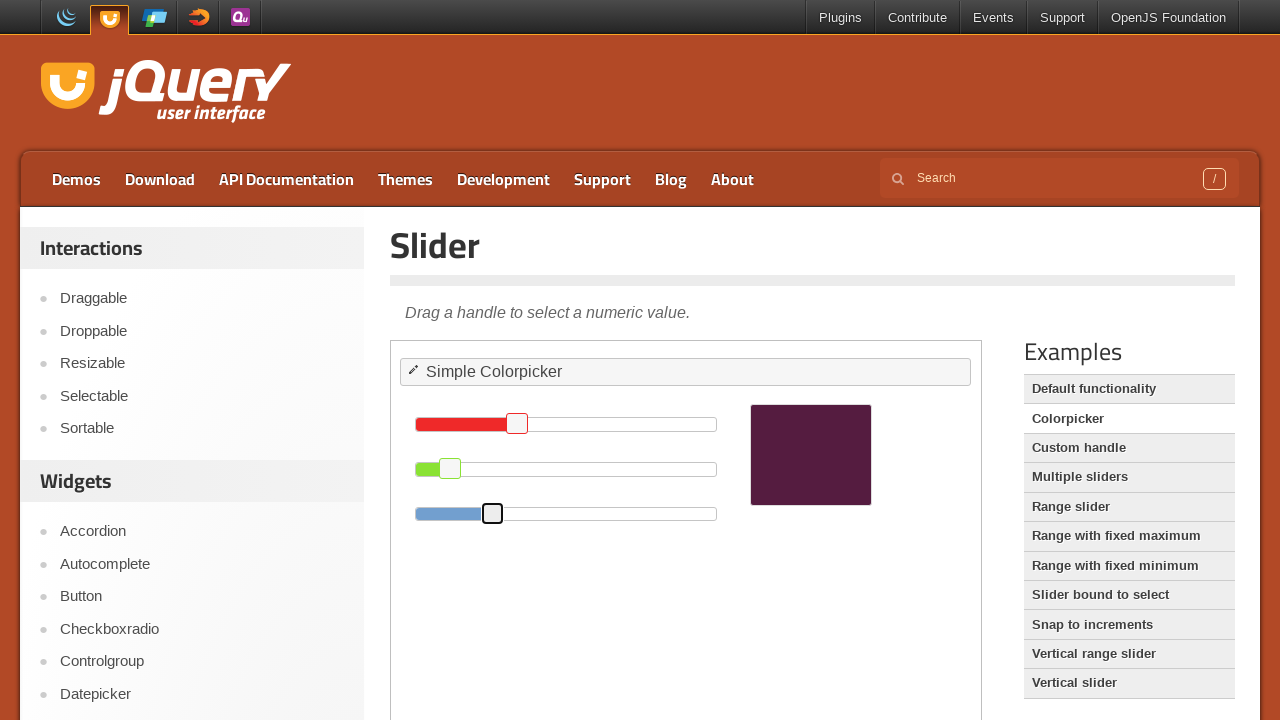